Tests clearing the complete state of all items by toggling the mark all checkbox

Starting URL: https://demo.playwright.dev/todomvc

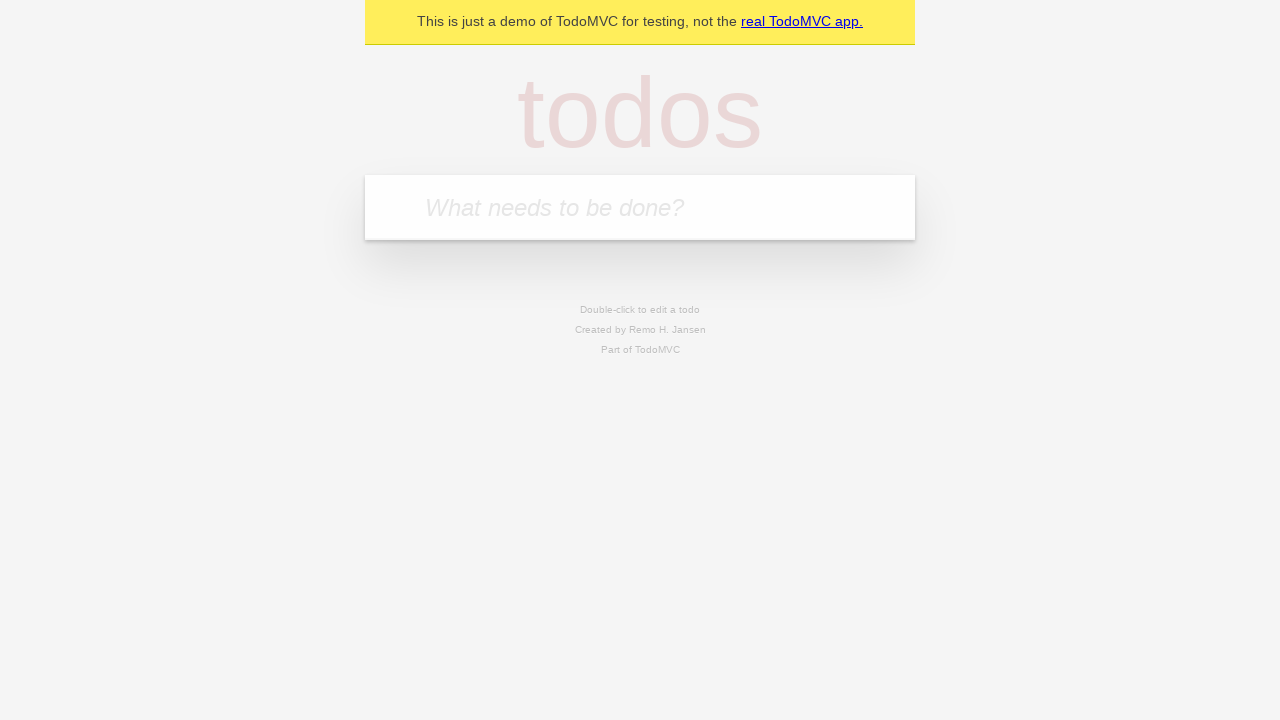

Filled first todo input with 'buy some cheese' on internal:attr=[placeholder="What needs to be done?"i]
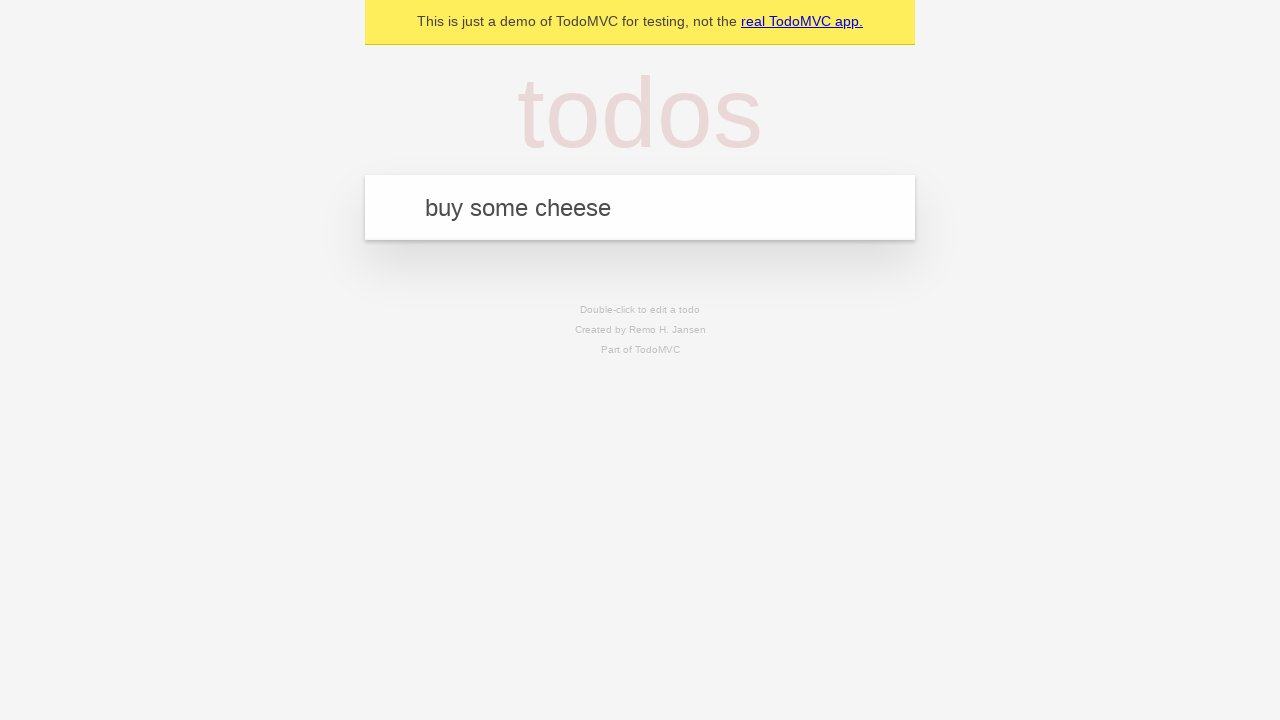

Pressed Enter to add first todo item on internal:attr=[placeholder="What needs to be done?"i]
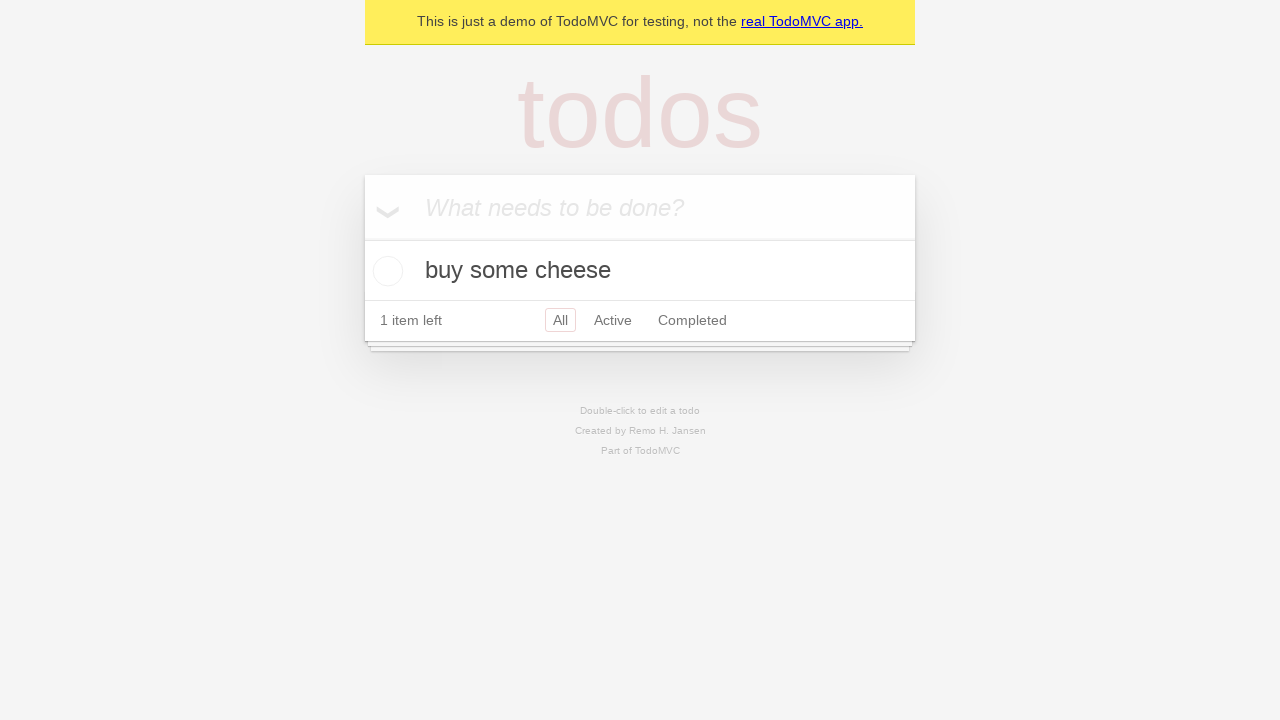

Filled second todo input with 'feed the cat' on internal:attr=[placeholder="What needs to be done?"i]
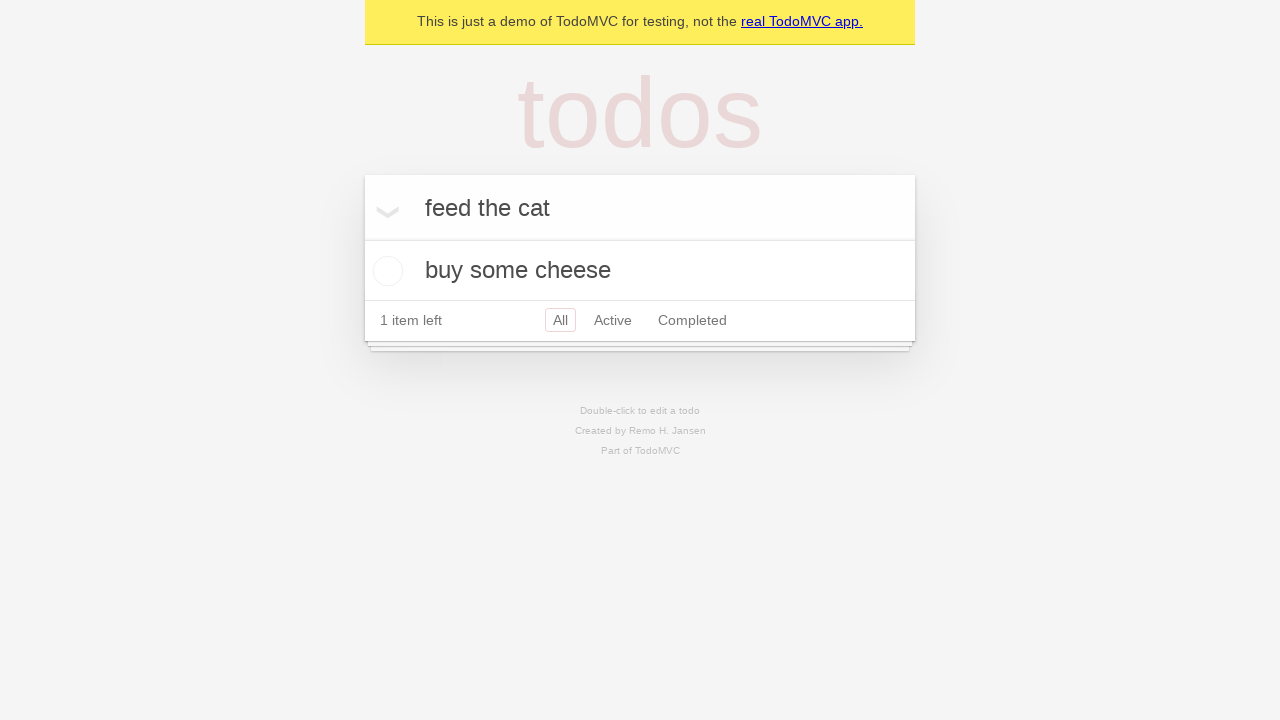

Pressed Enter to add second todo item on internal:attr=[placeholder="What needs to be done?"i]
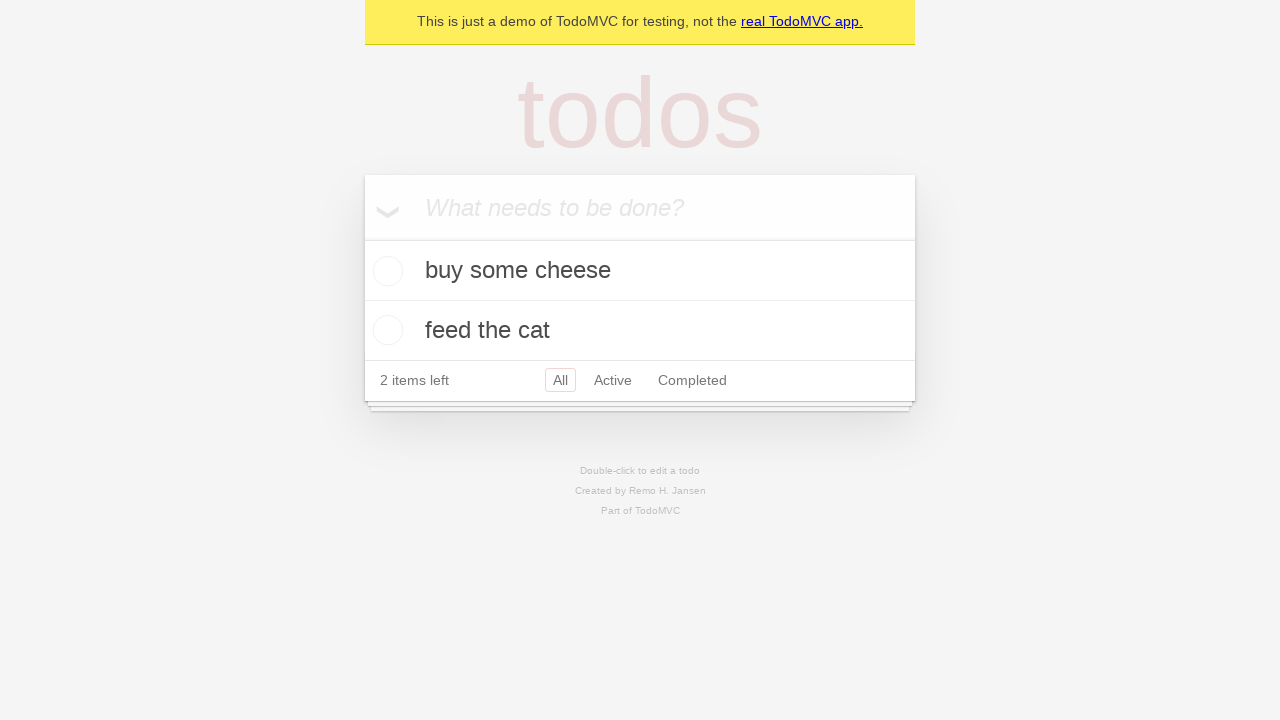

Filled third todo input with 'book a doctors appointment' on internal:attr=[placeholder="What needs to be done?"i]
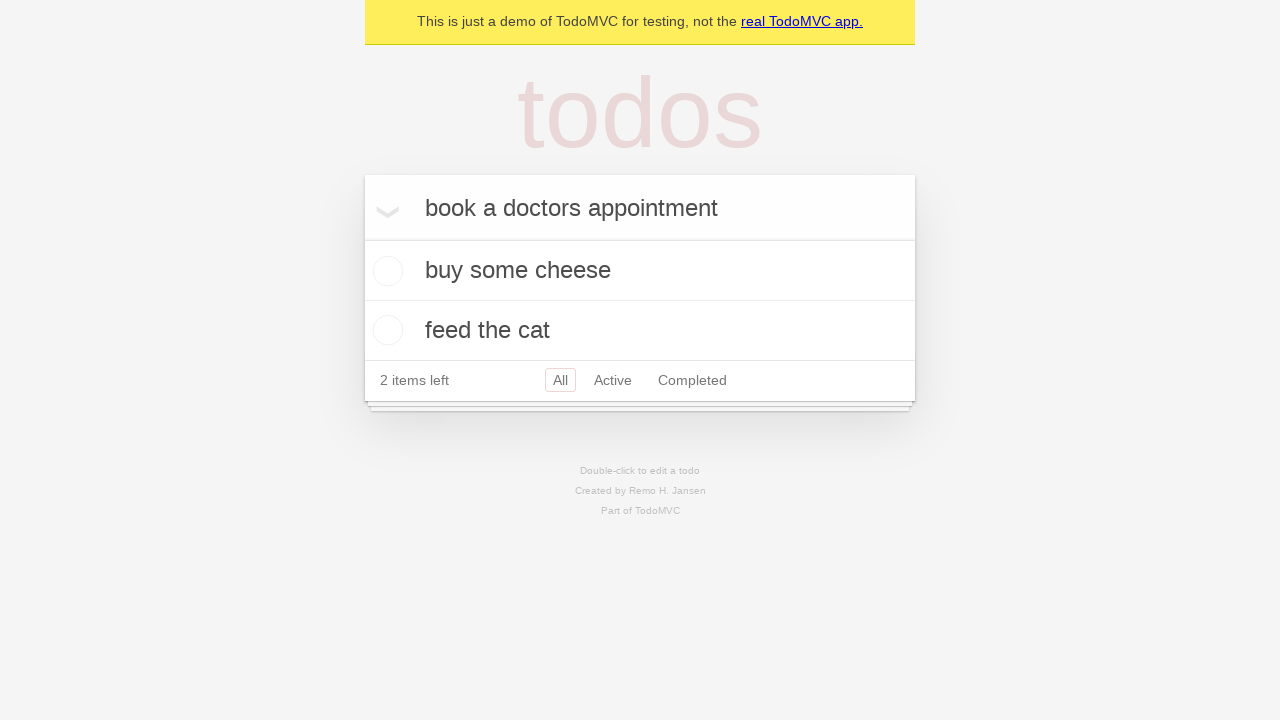

Pressed Enter to add third todo item on internal:attr=[placeholder="What needs to be done?"i]
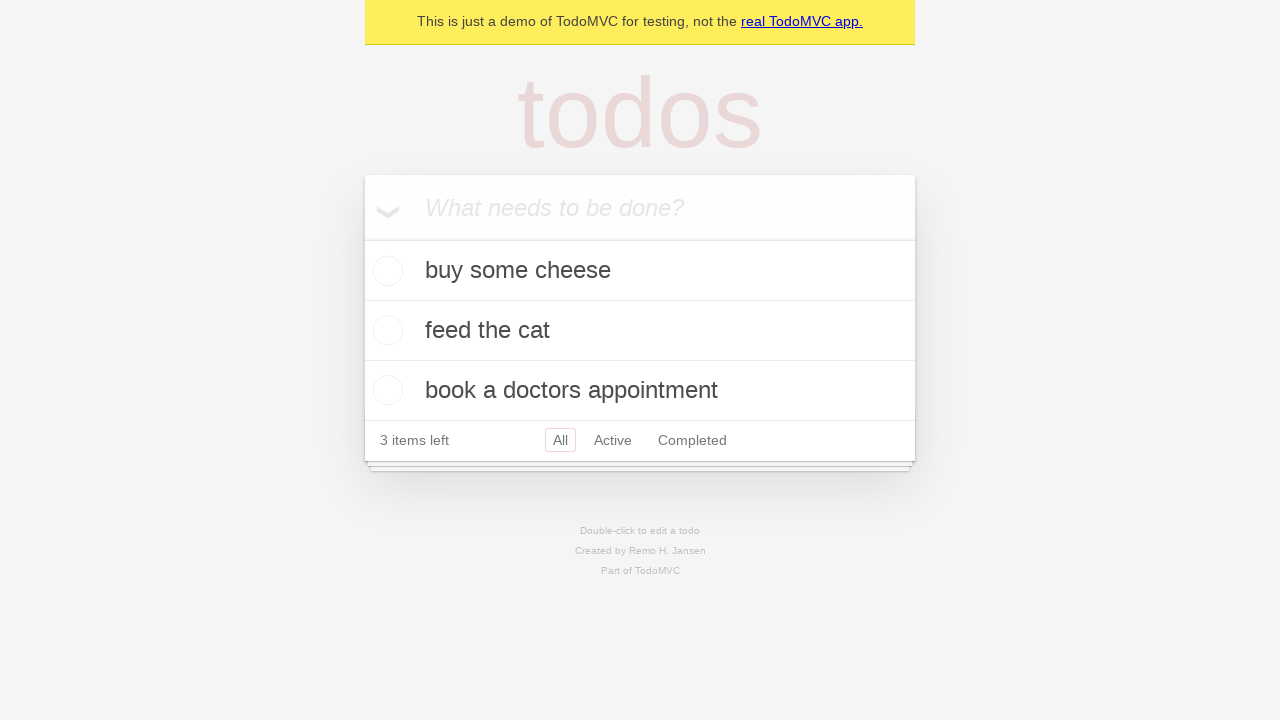

Checked the 'Mark all as complete' checkbox to mark all items as complete at (362, 238) on internal:label="Mark all as complete"i
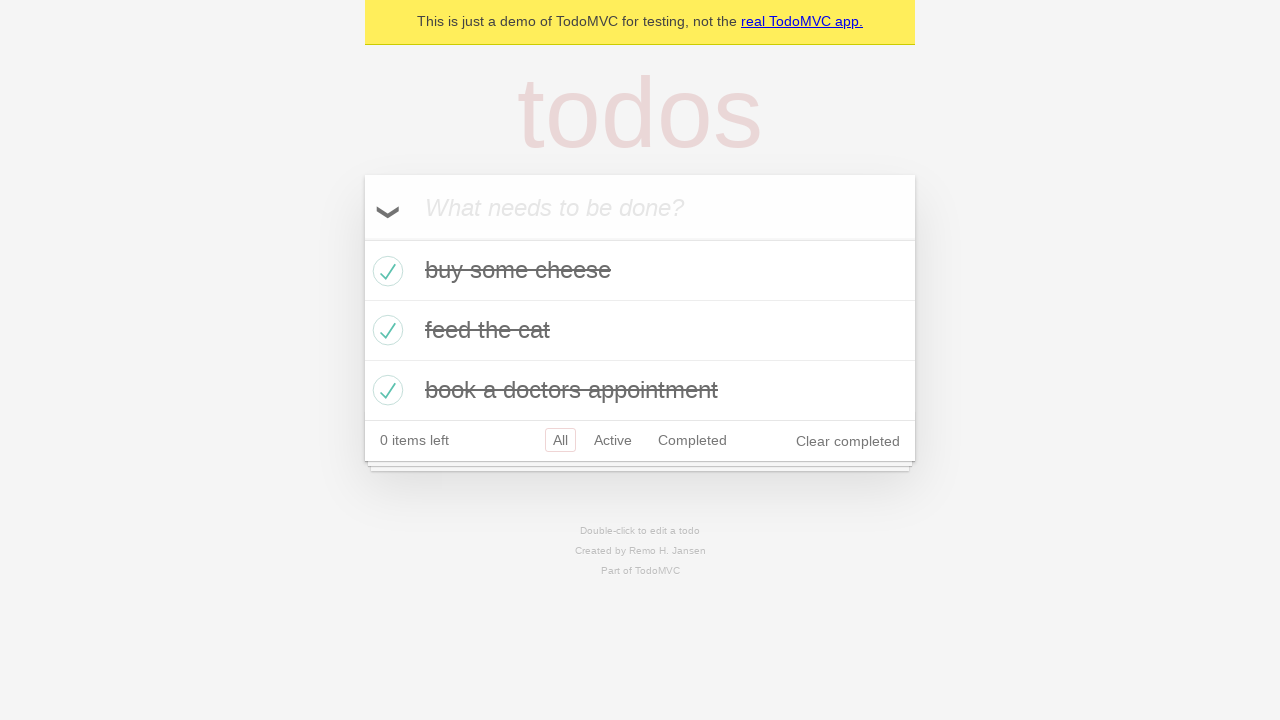

Unchecked the 'Mark all as complete' checkbox to clear all completed states at (362, 238) on internal:label="Mark all as complete"i
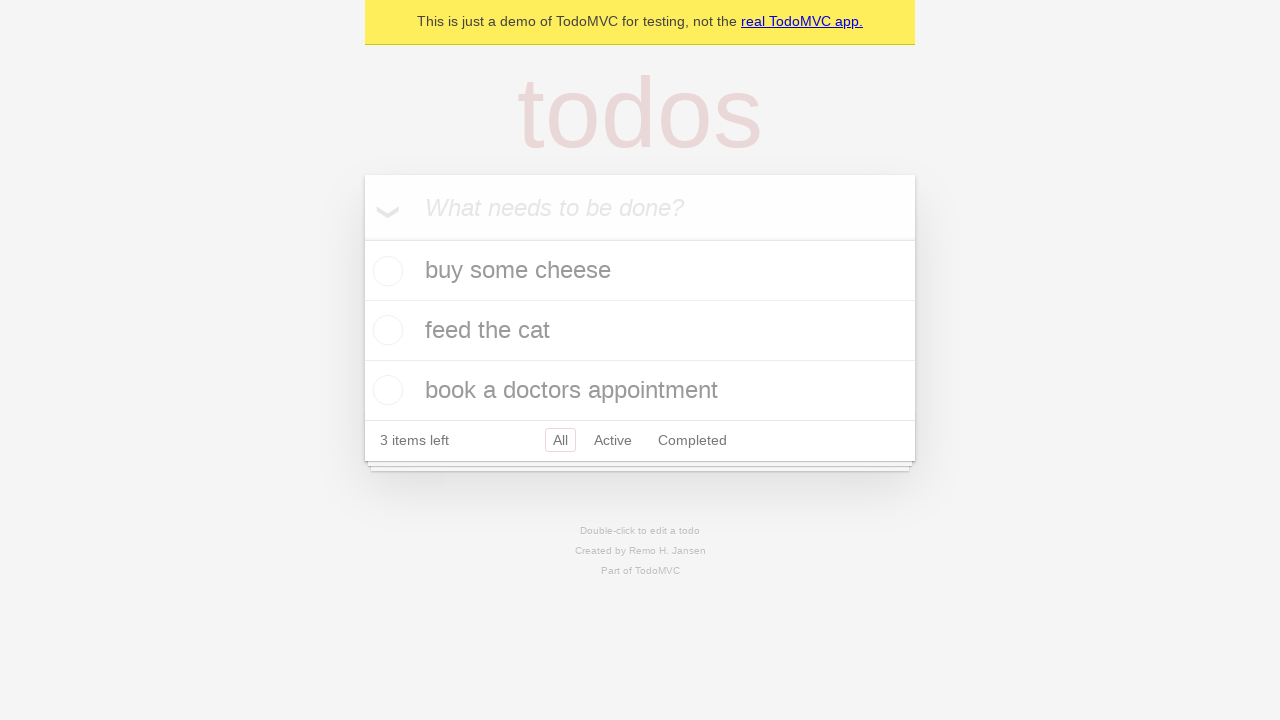

Waited for todo items to be visible on the page
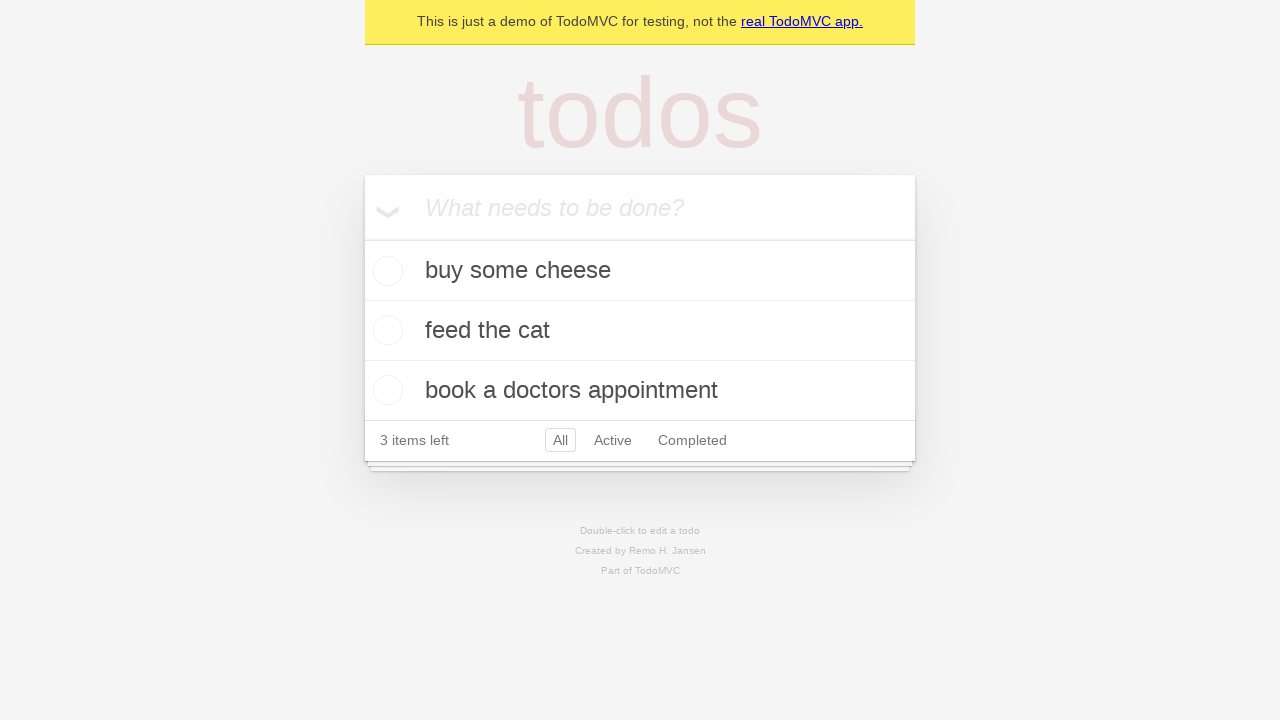

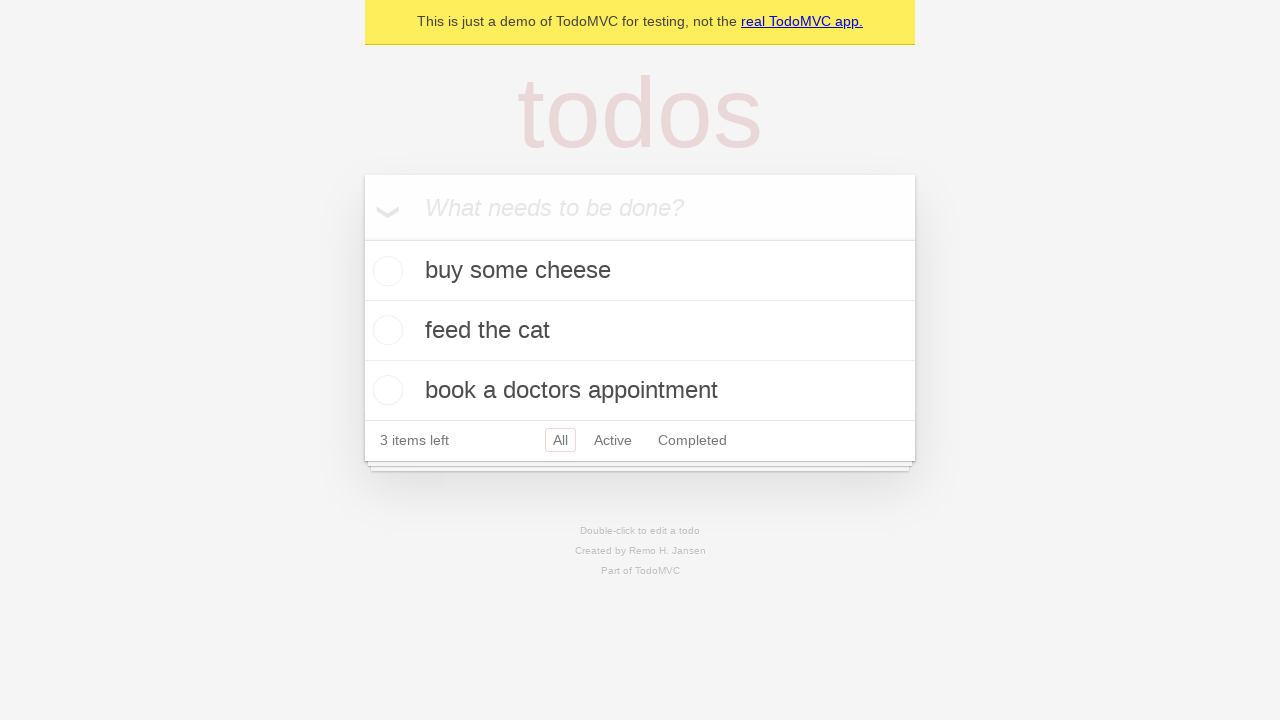